Tests education radio buttons by selecting High School option and verifying selection state

Starting URL: http://formy-project.herokuapp.com/form

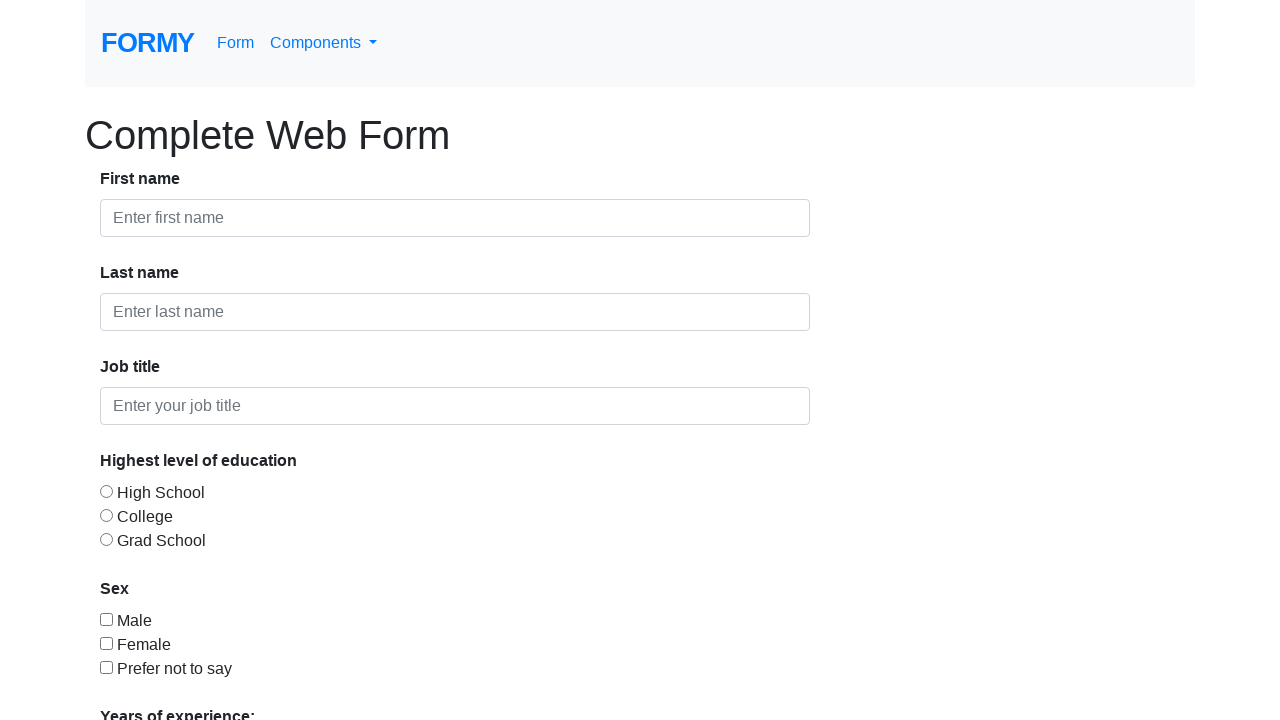

Clicked High School radio button at (106, 491) on #radio-button-1
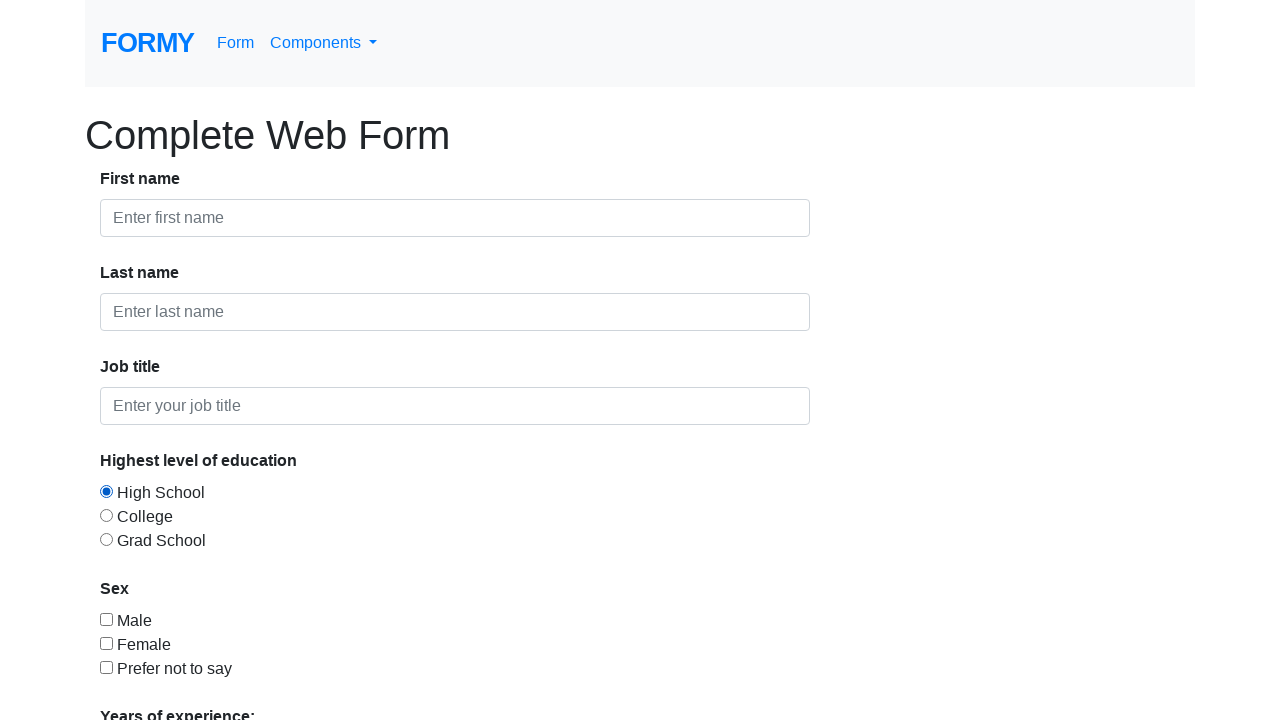

Verified High School radio button is selected
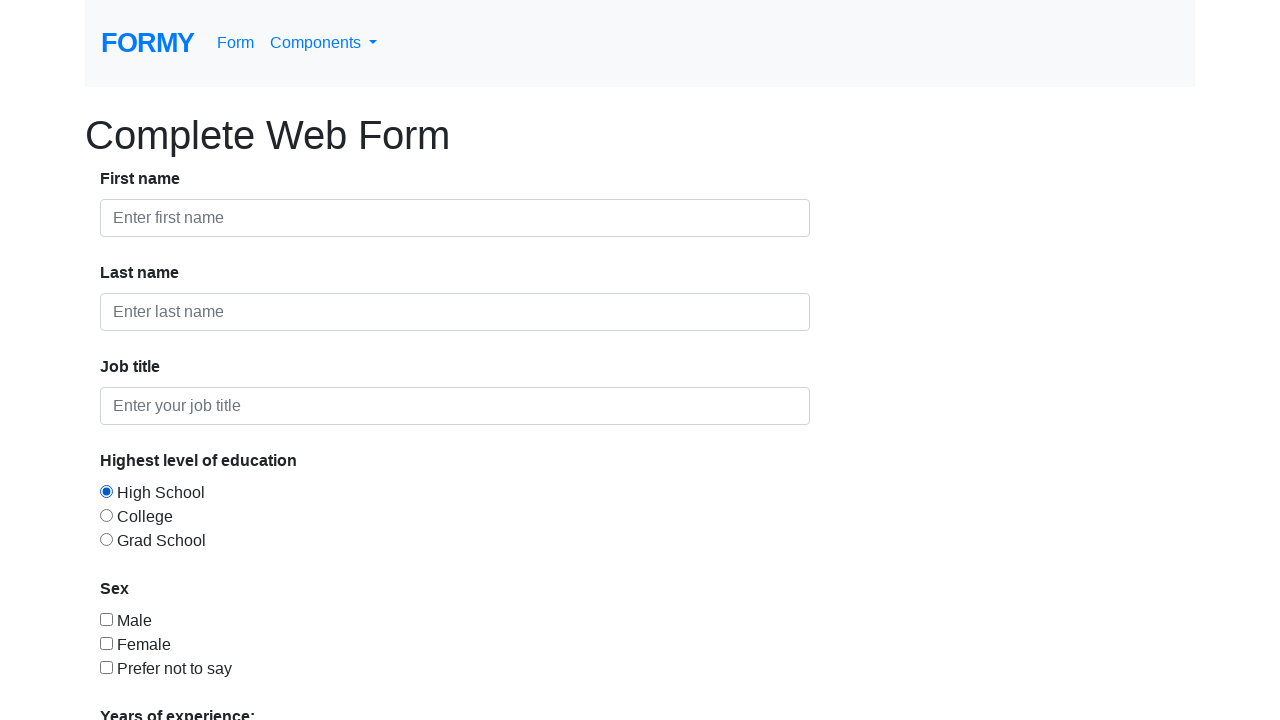

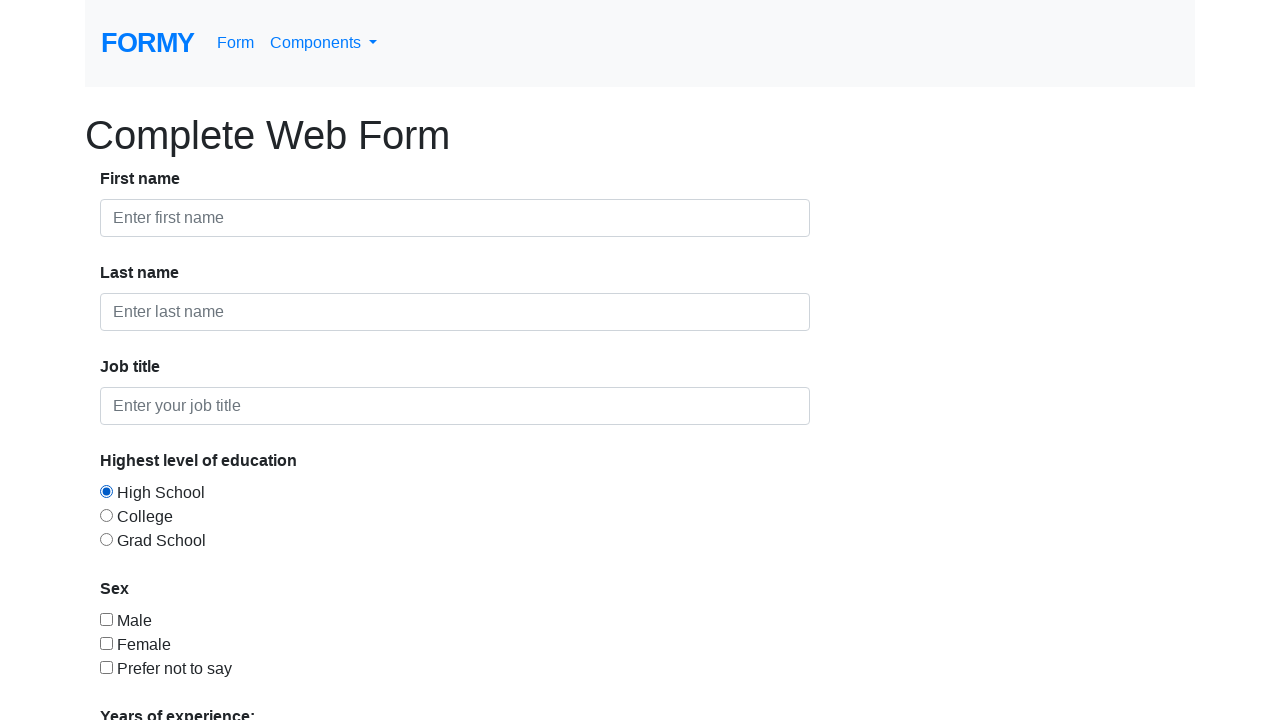